Tests the search functionality by entering "phone" in the search box, submitting the search, and verifying that products are found in the results.

Starting URL: https://www.testotomasyonu.com

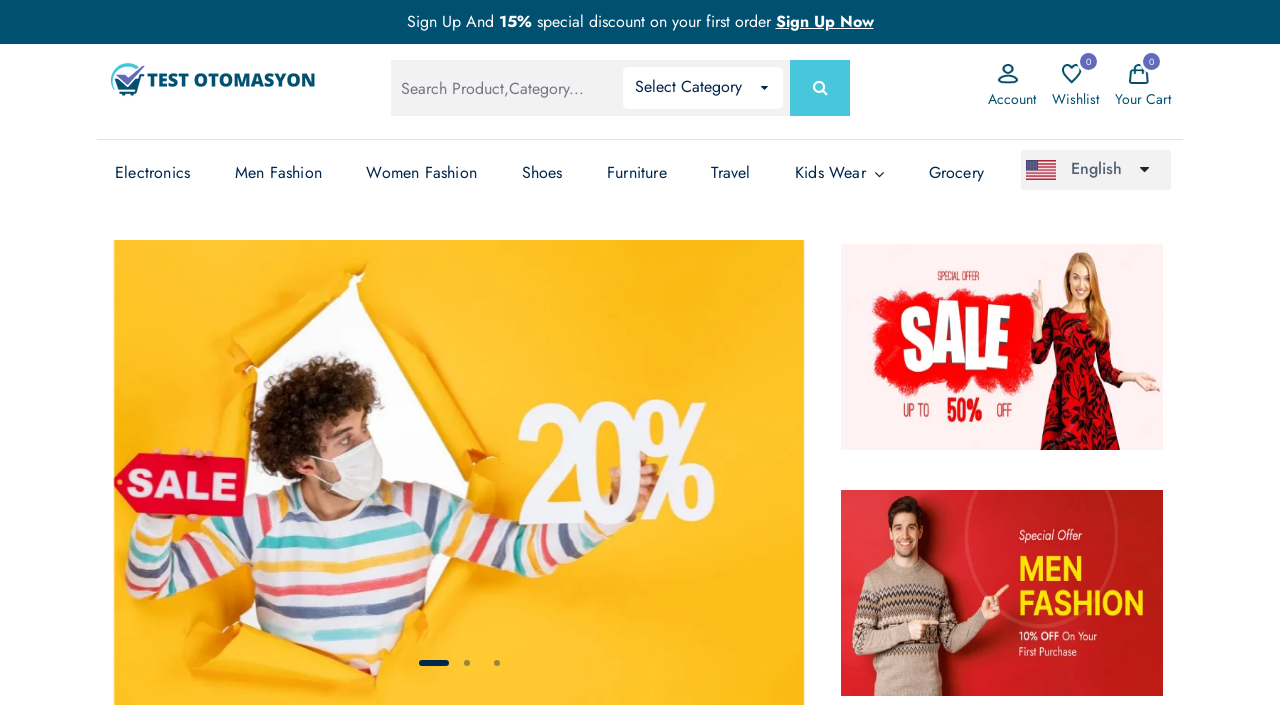

Filled search box with 'phone' on #global-search
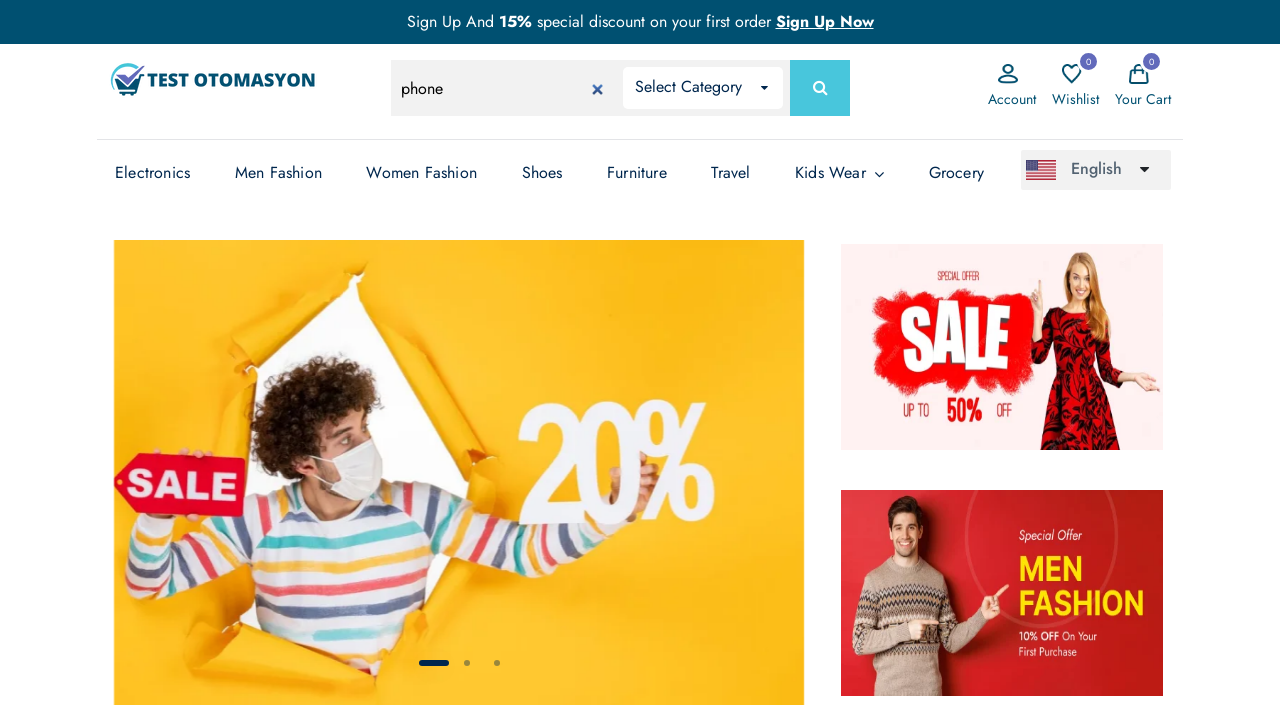

Submitted search form by pressing Enter on #global-search
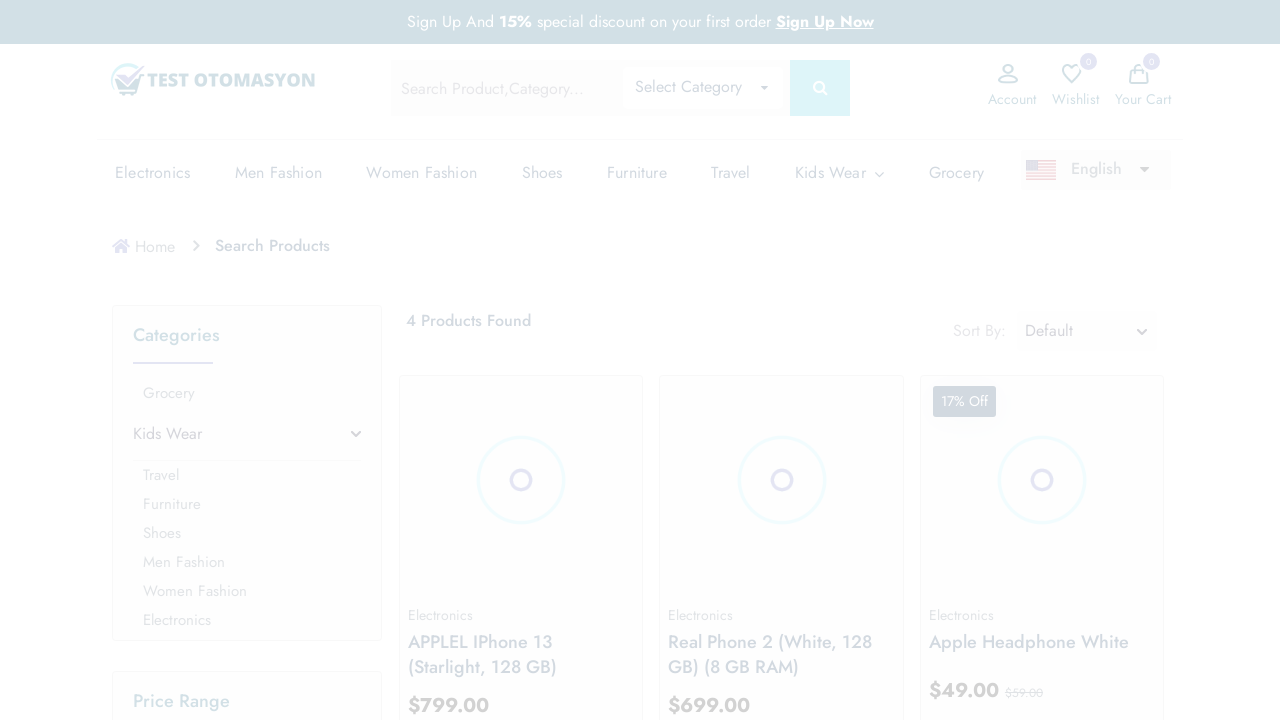

Search results loaded and product count element appeared
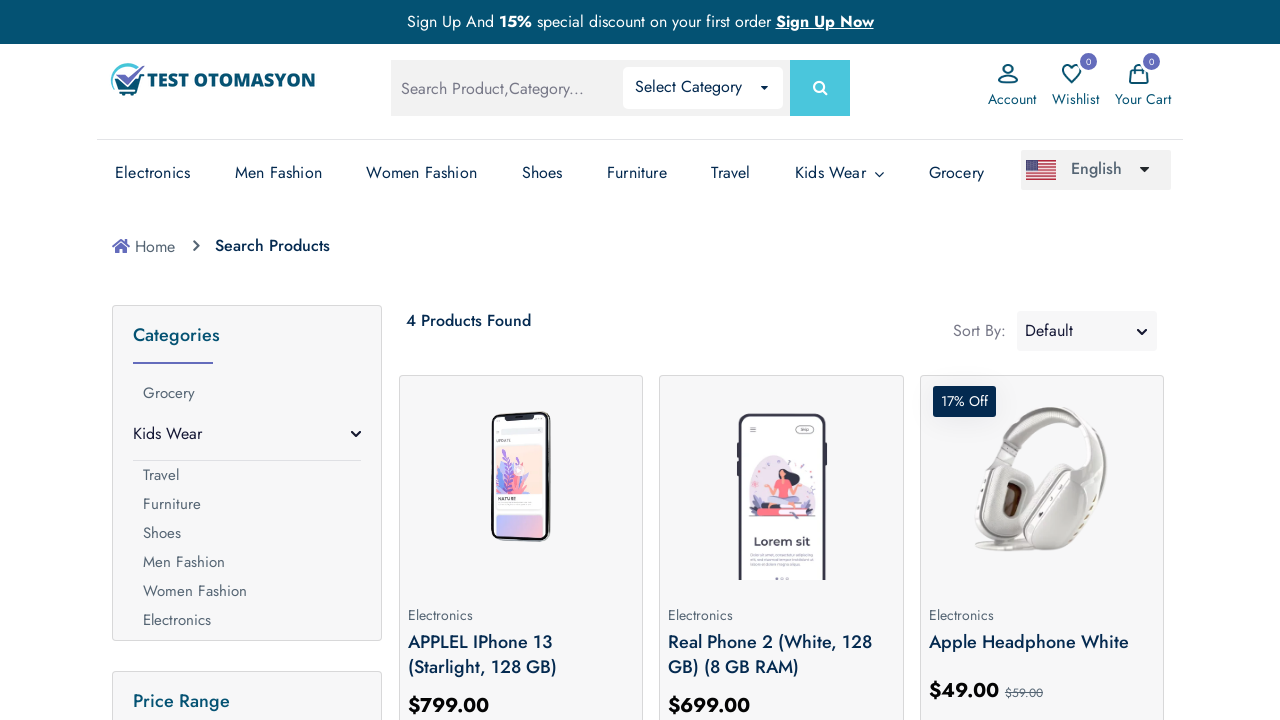

Retrieved product count text: 4 Products Found
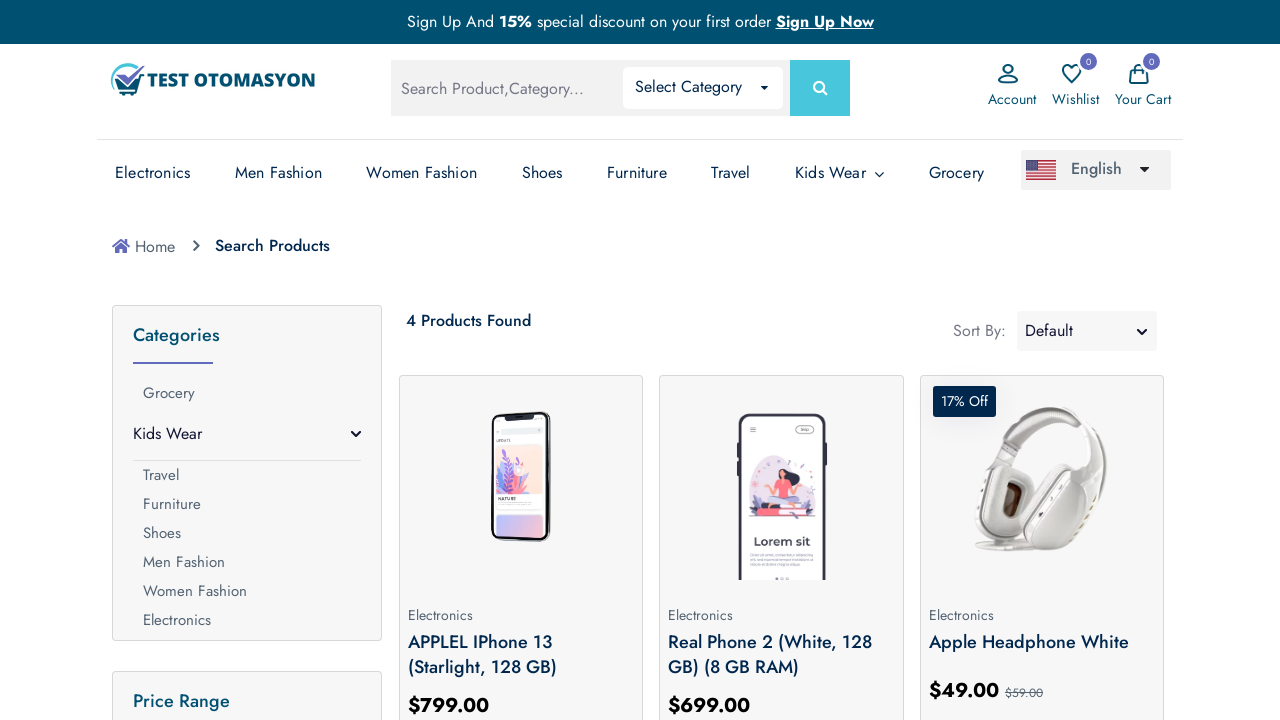

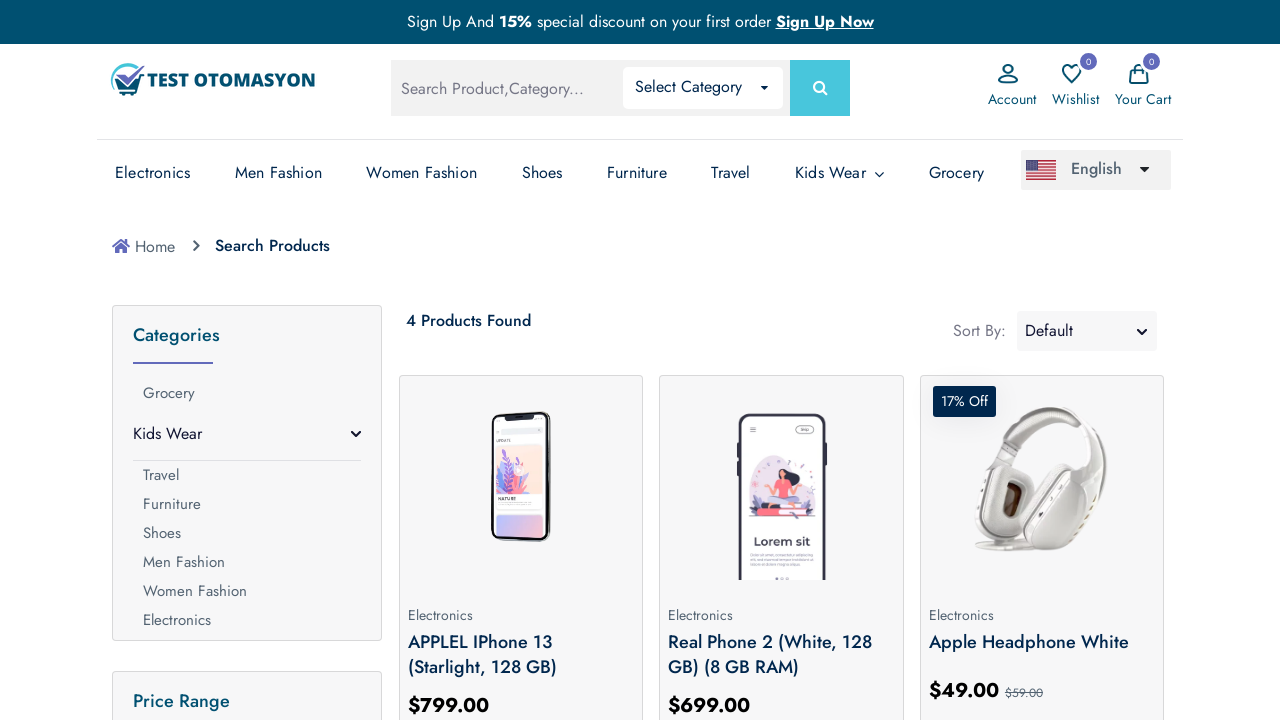